Tests closing the check-in calendar using the close button

Starting URL: https://ancabota09.wixsite.com/intern

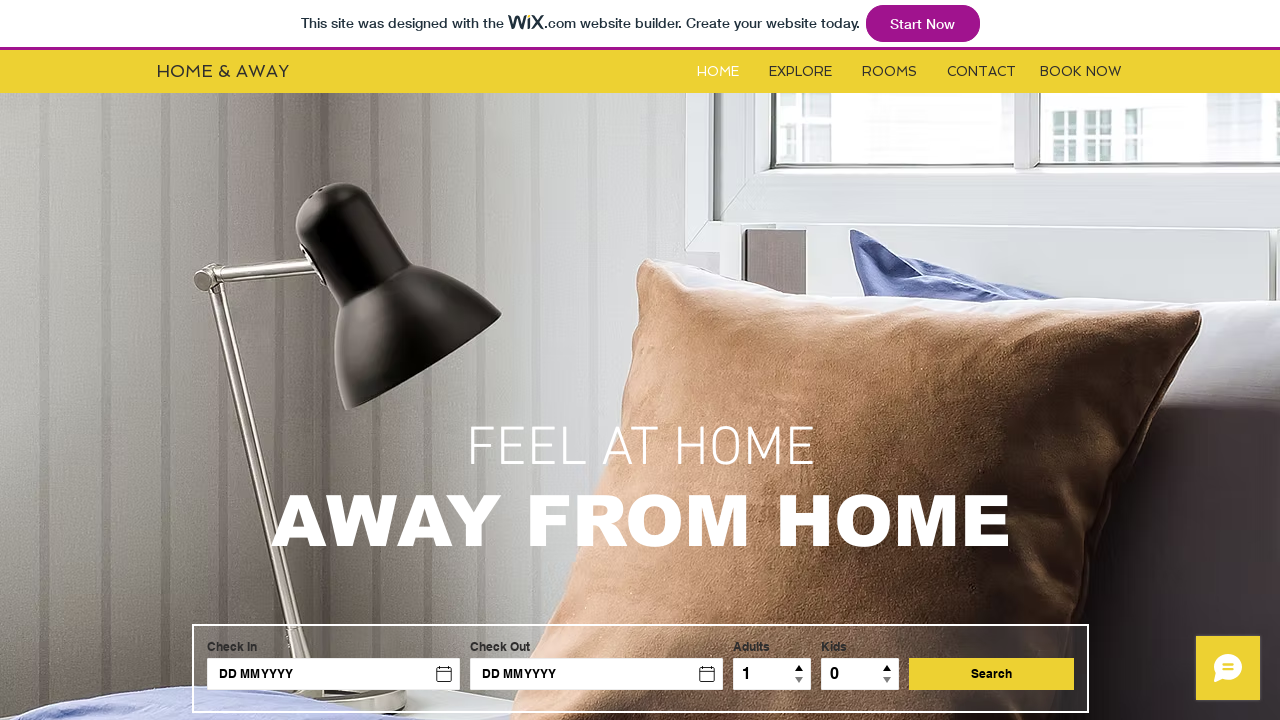

Located main frame containing the booking widget
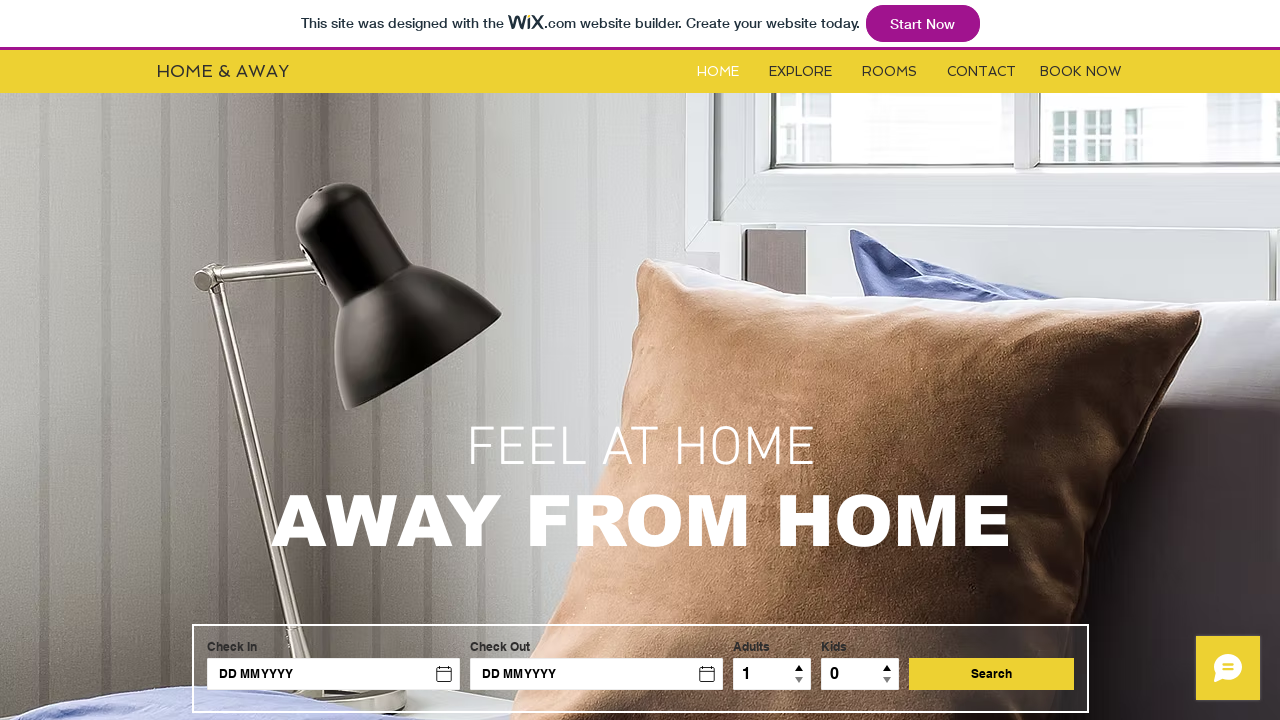

Clicked check-in date field to open calendar at (334, 674) on .nKphmK >> nth=0 >> internal:control=enter-frame >> #check-in
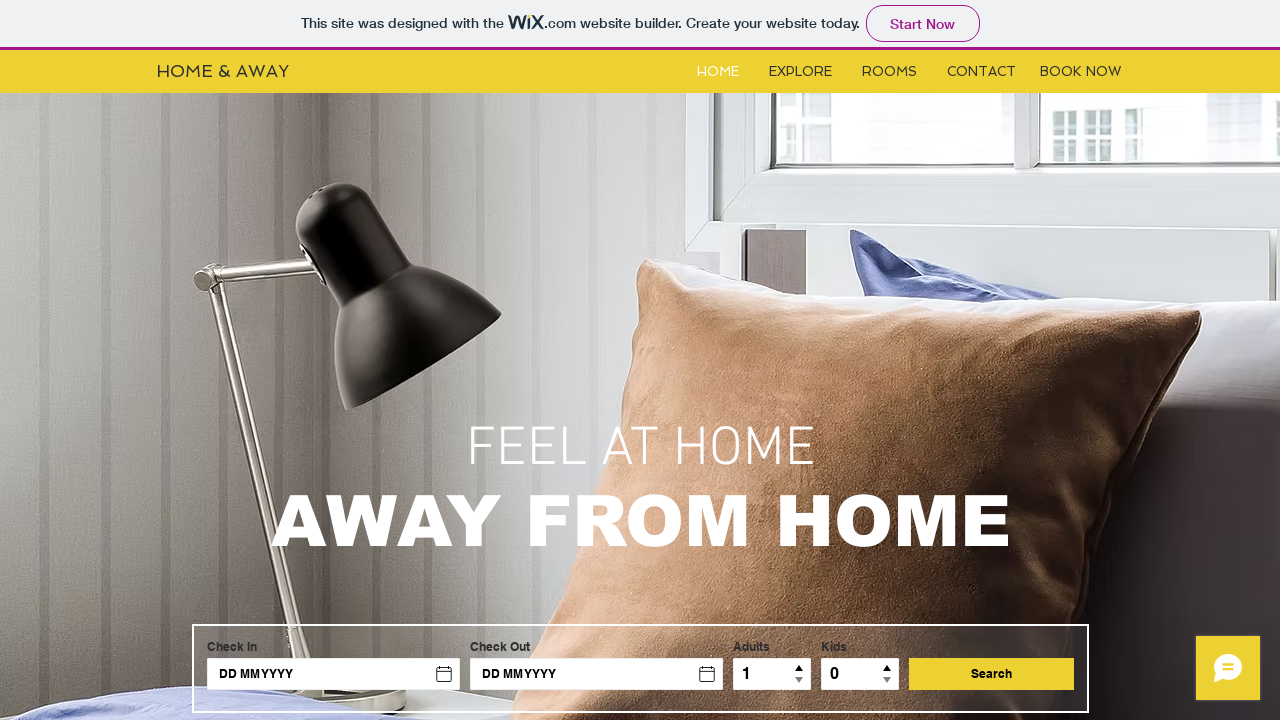

Located calendar frame
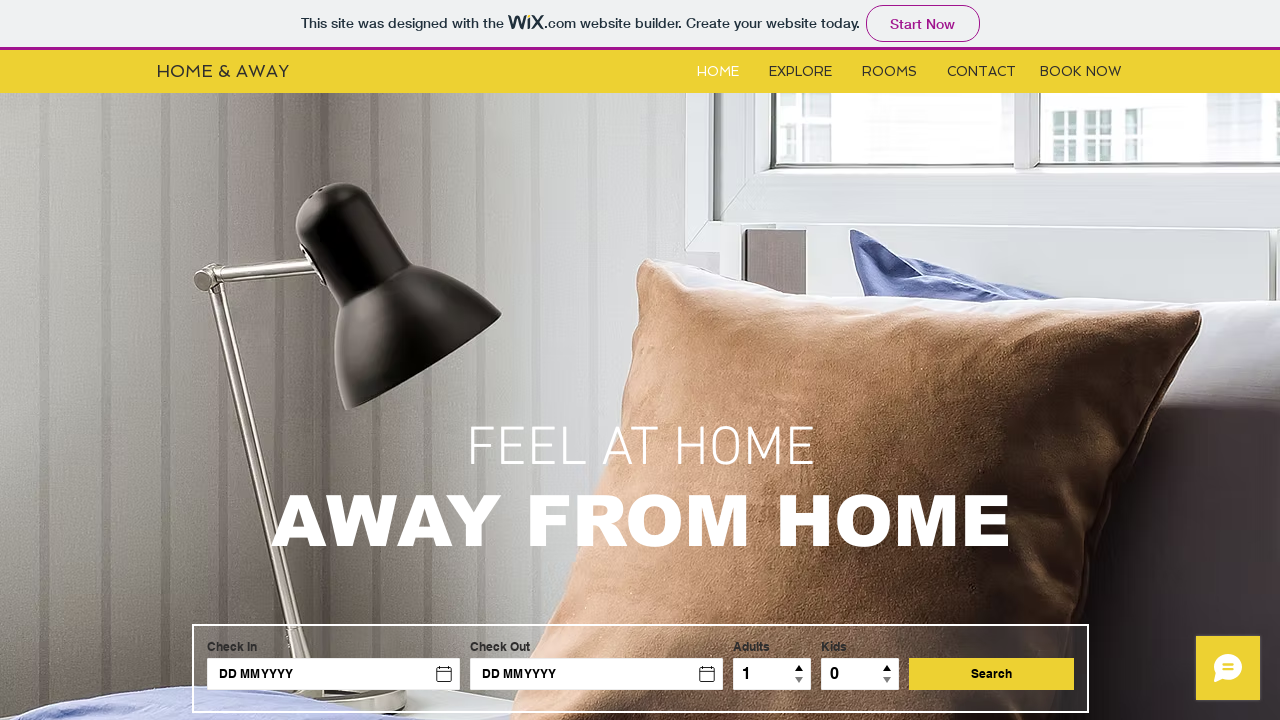

Clicked close button to close check-in calendar at (464, 416) on .U73P_q >> nth=0 >> internal:control=enter-frame >> button.close.ng-scope
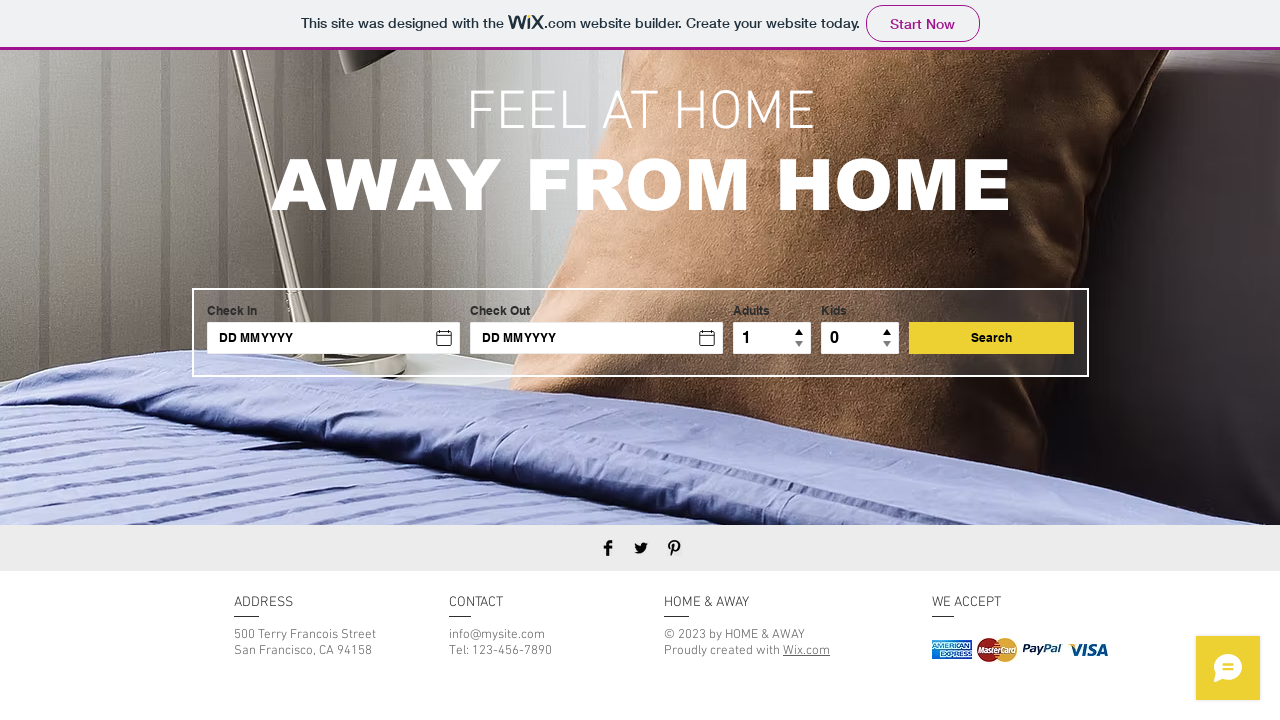

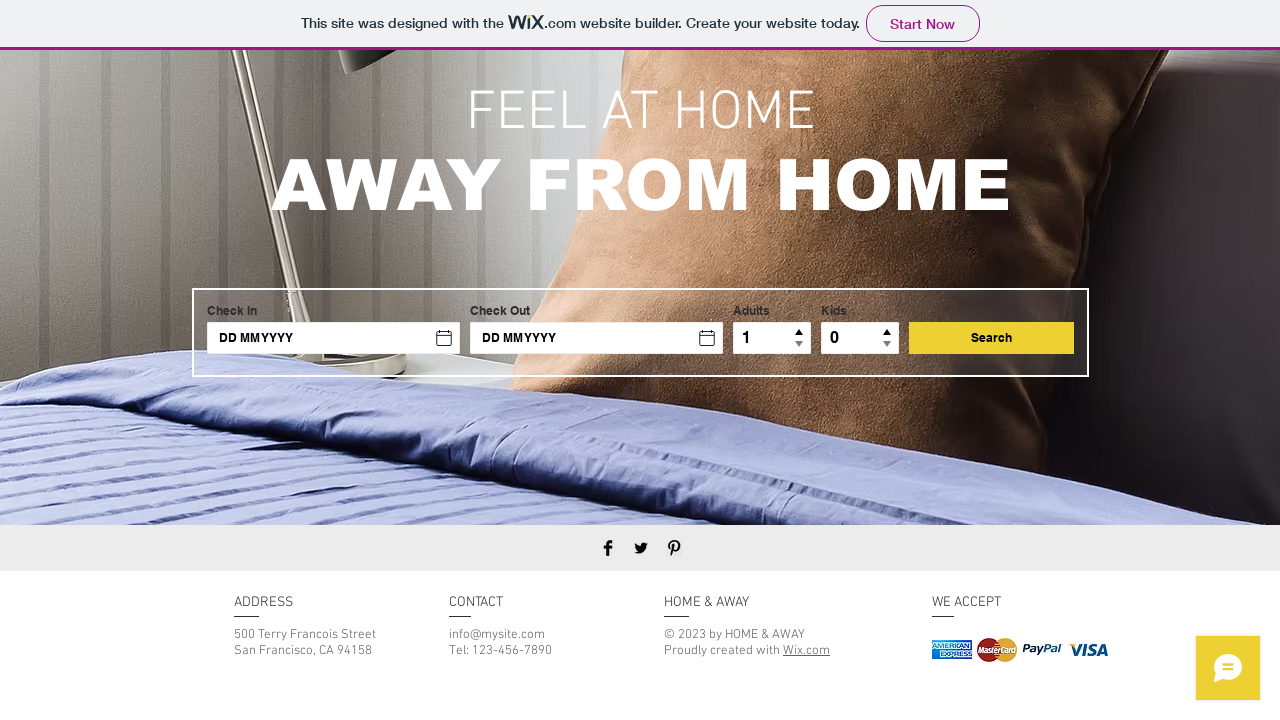